Clicks on link "2" to navigate to the second page and verifies that the page body contains "Ut enim" text

Starting URL: https://bonigarcia.dev/selenium-webdriver-java/navigation1.html

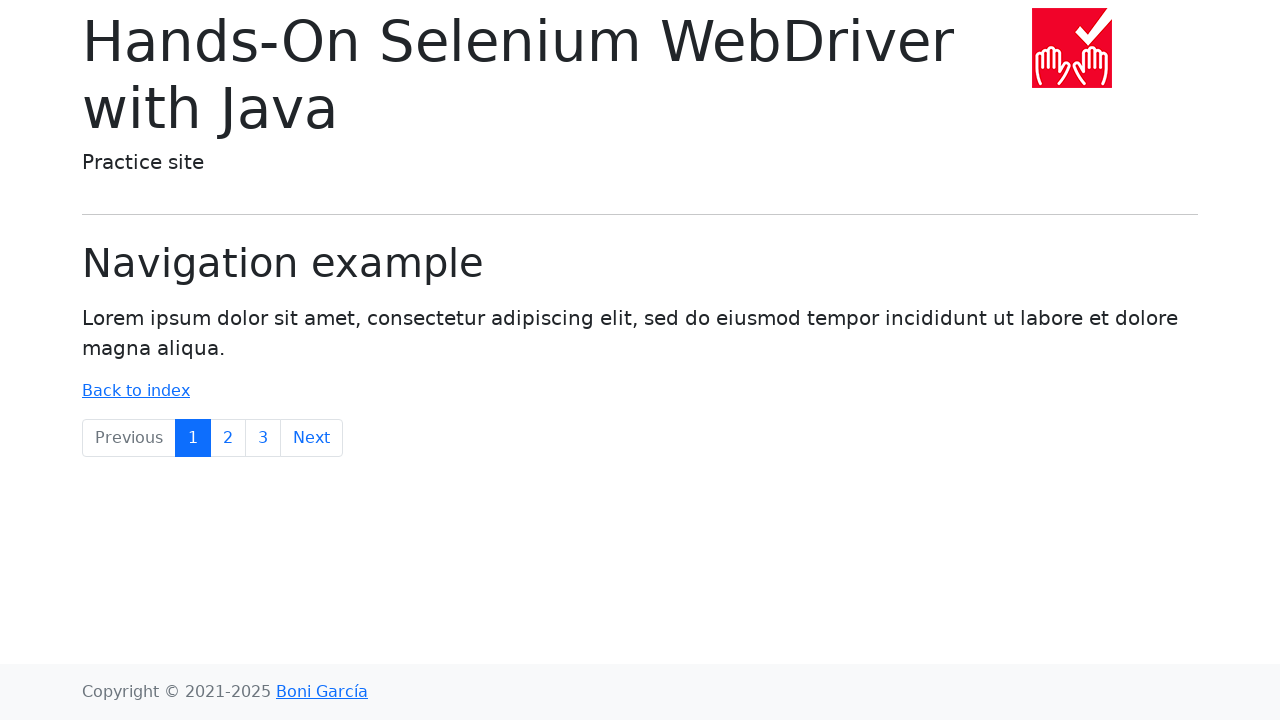

Navigated to starting URL
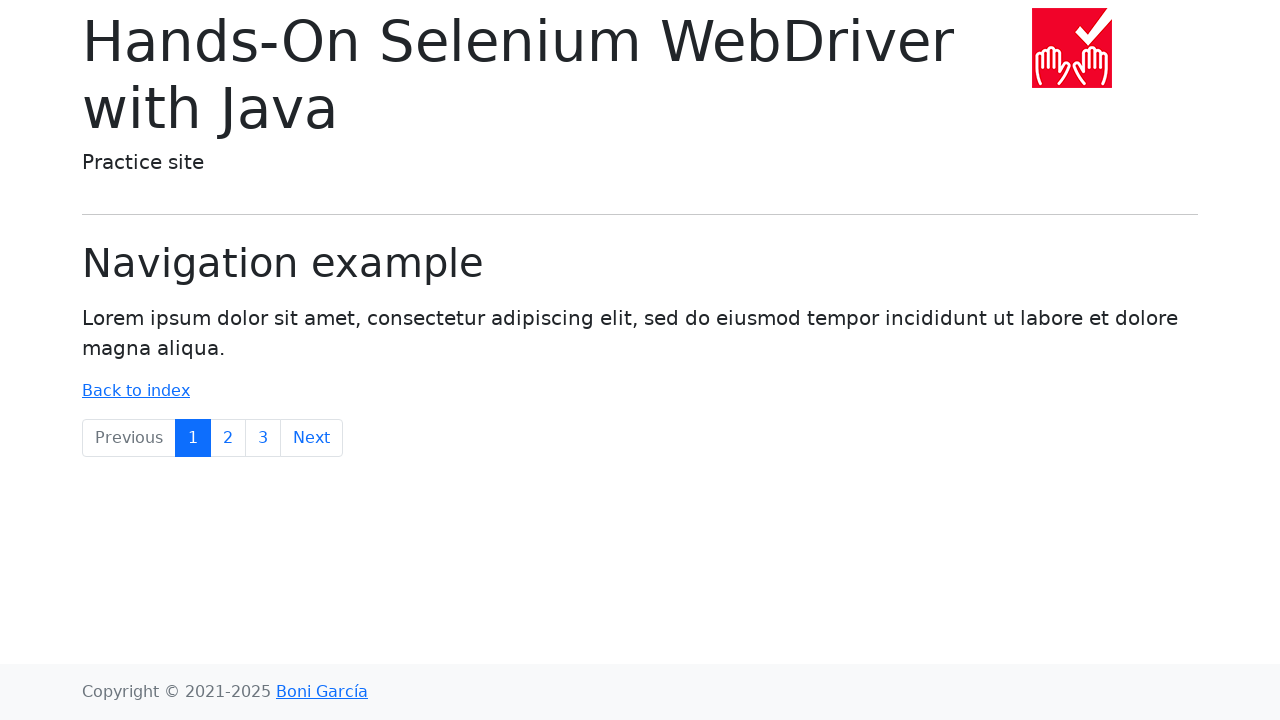

Clicked on link '2' to navigate to second page at (228, 438) on text=2
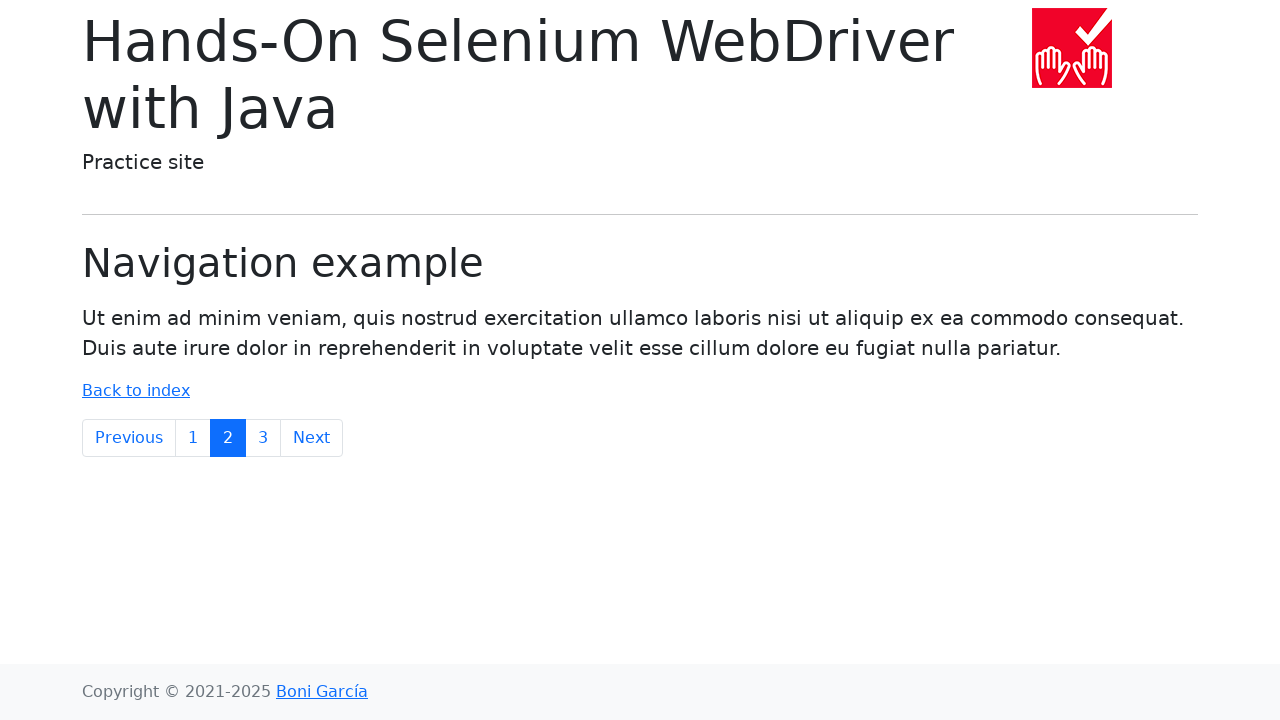

Retrieved text content from page body
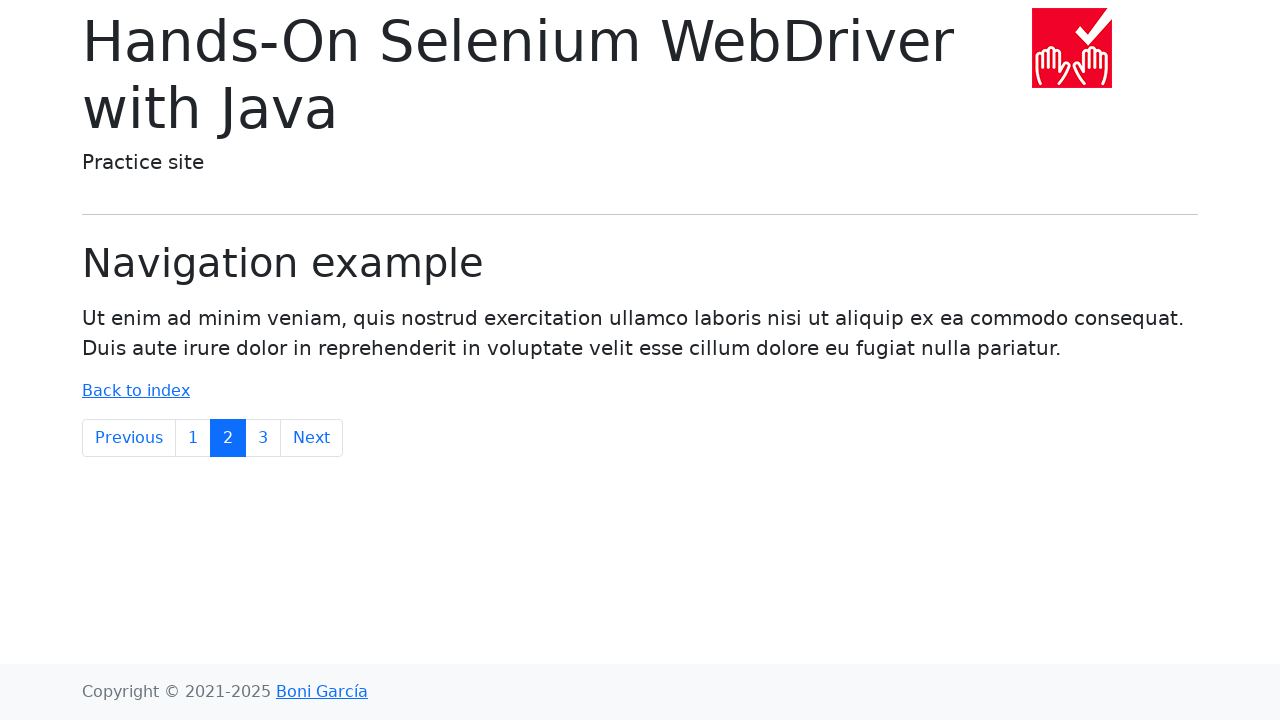

Verified that page body contains 'Ut enim' text
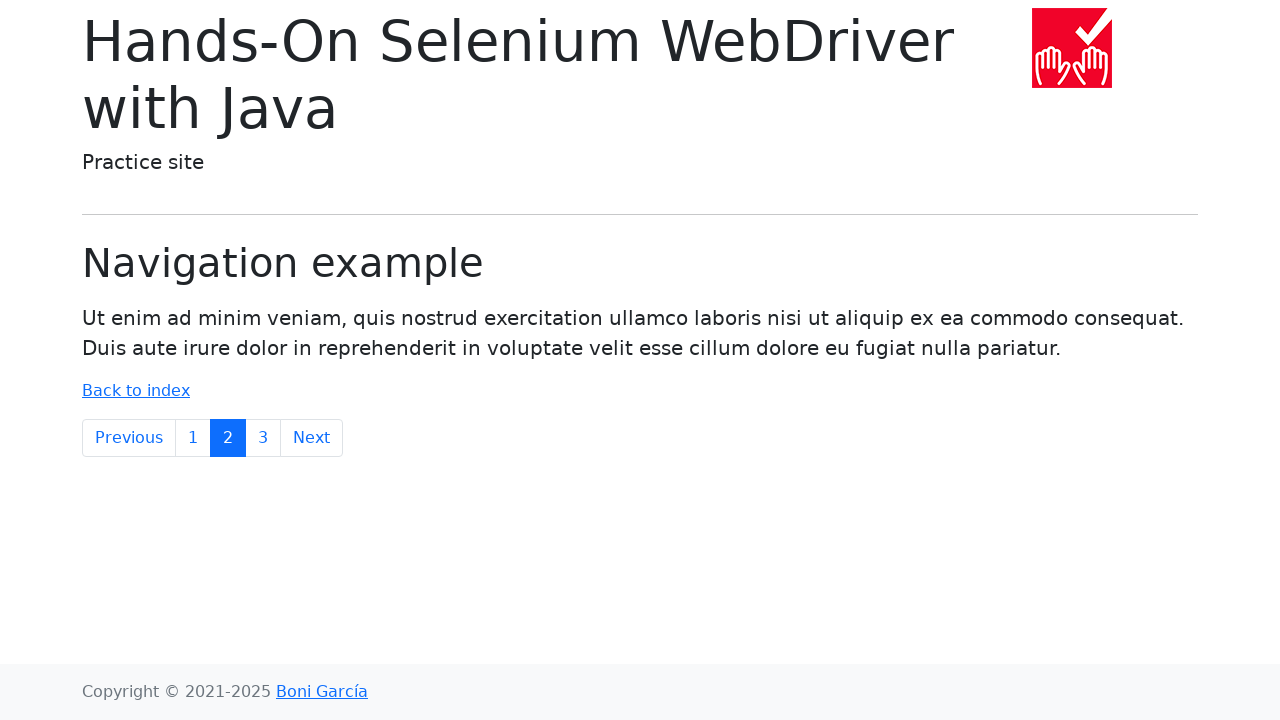

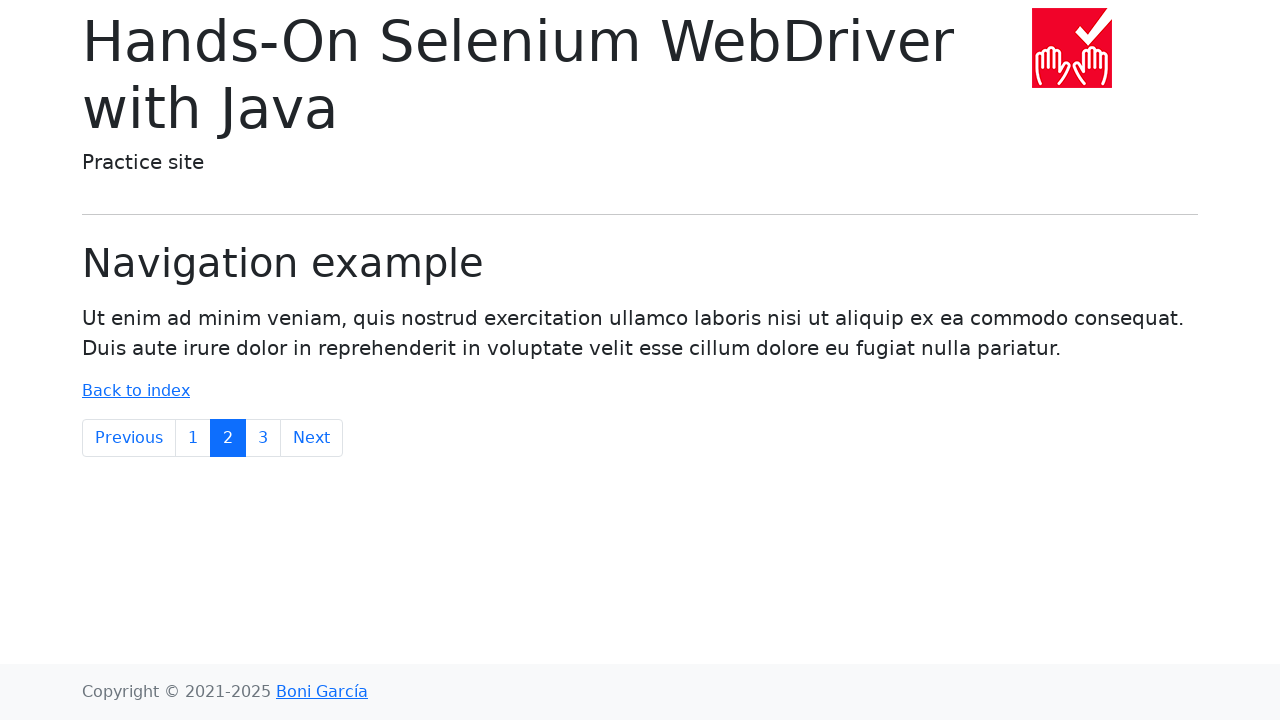